Tests removing a product from the cart by adding a product, navigating to cart, and clicking delete to remove it.

Starting URL: https://www.demoblaze.com/

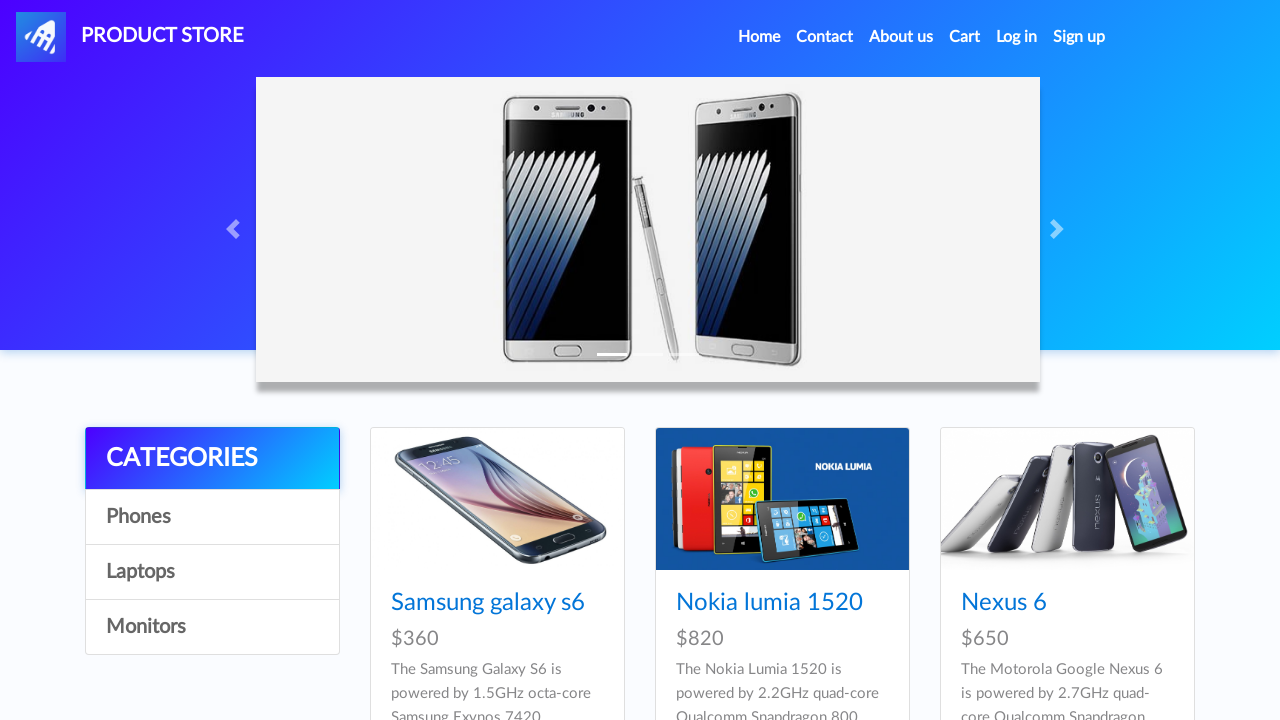

Clicked on the first product link at (488, 603) on .hrefch >> nth=0
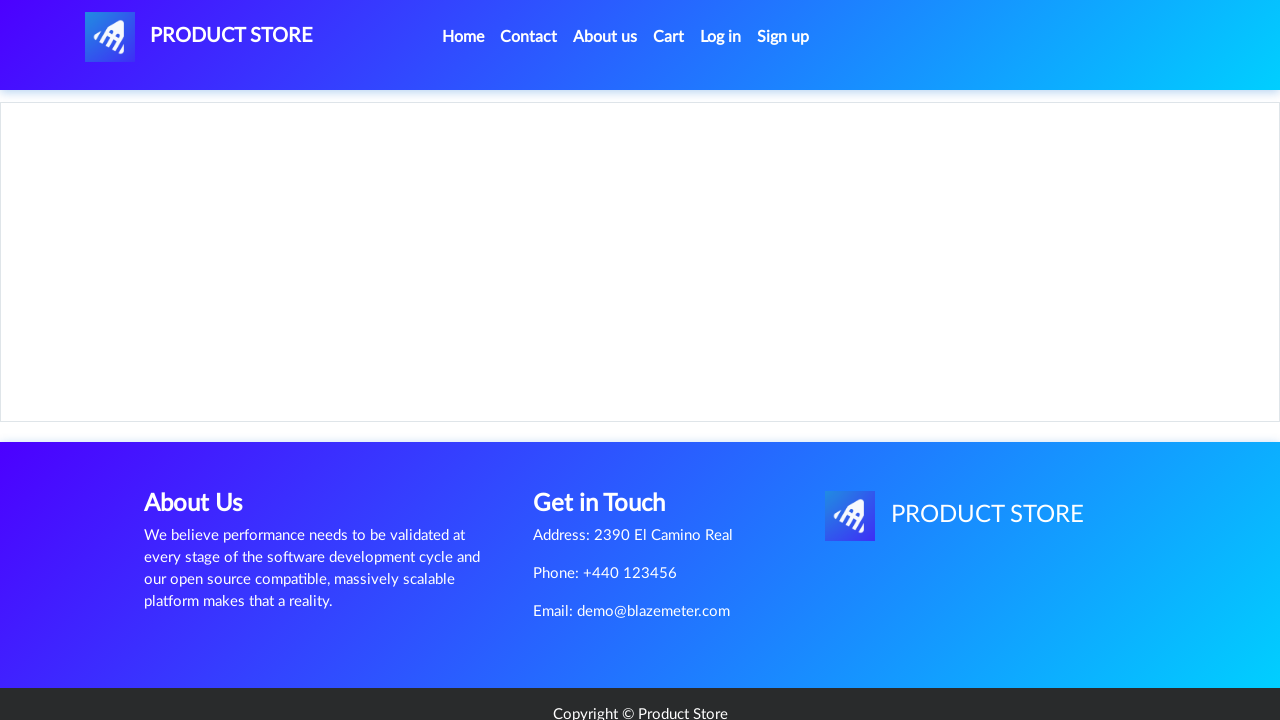

Clicked add to cart button for product 1 at (610, 440) on [onclick="addToCart(1)"]
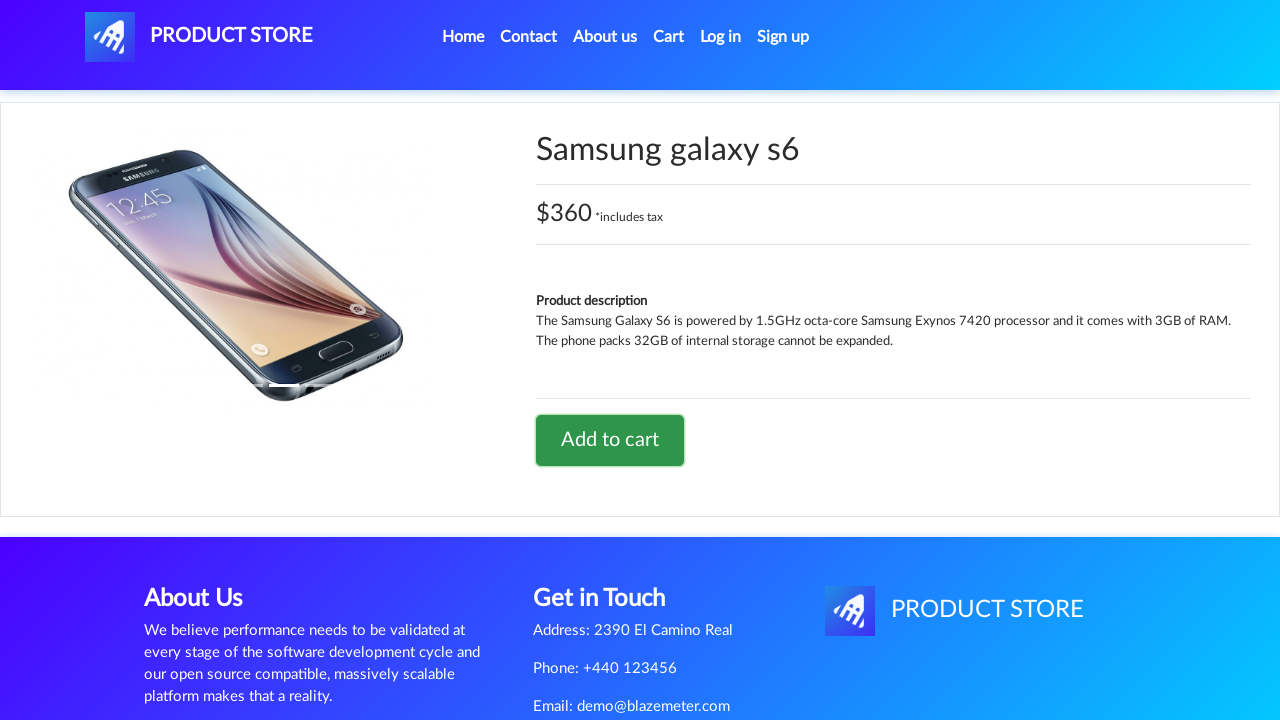

Set up dialog handler to dismiss dialogs
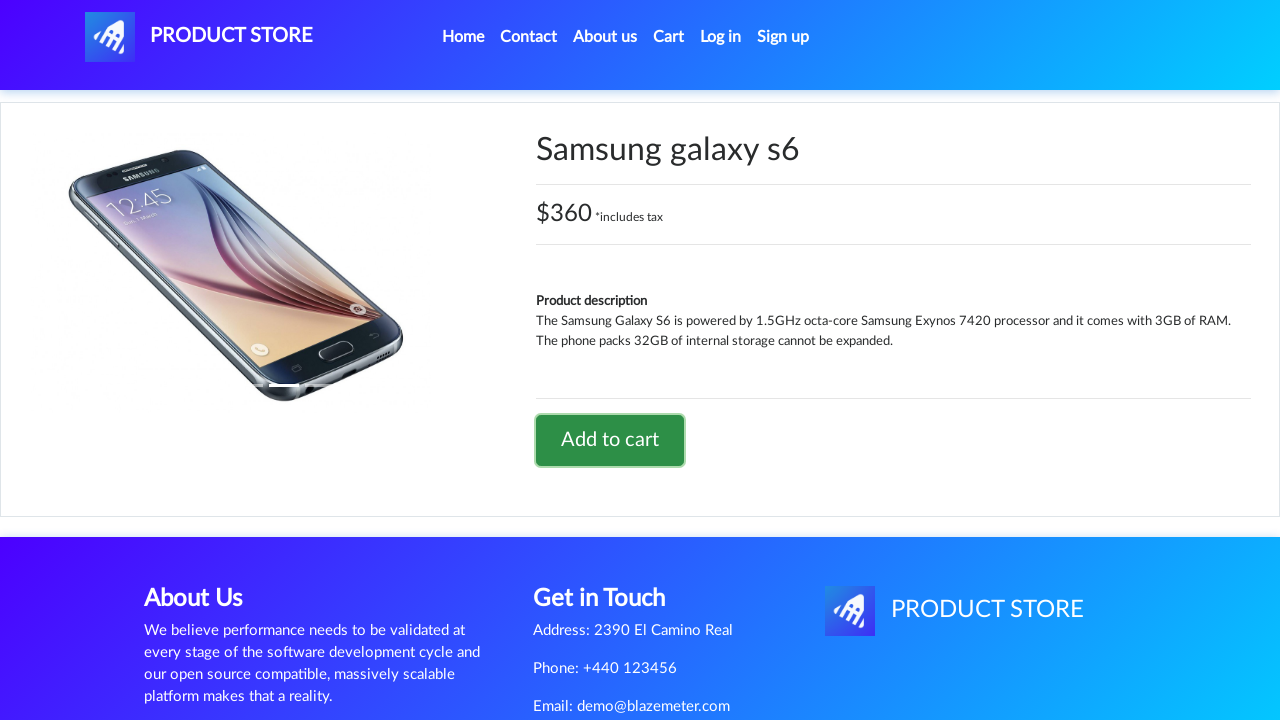

Waited 1 second for dialog handling
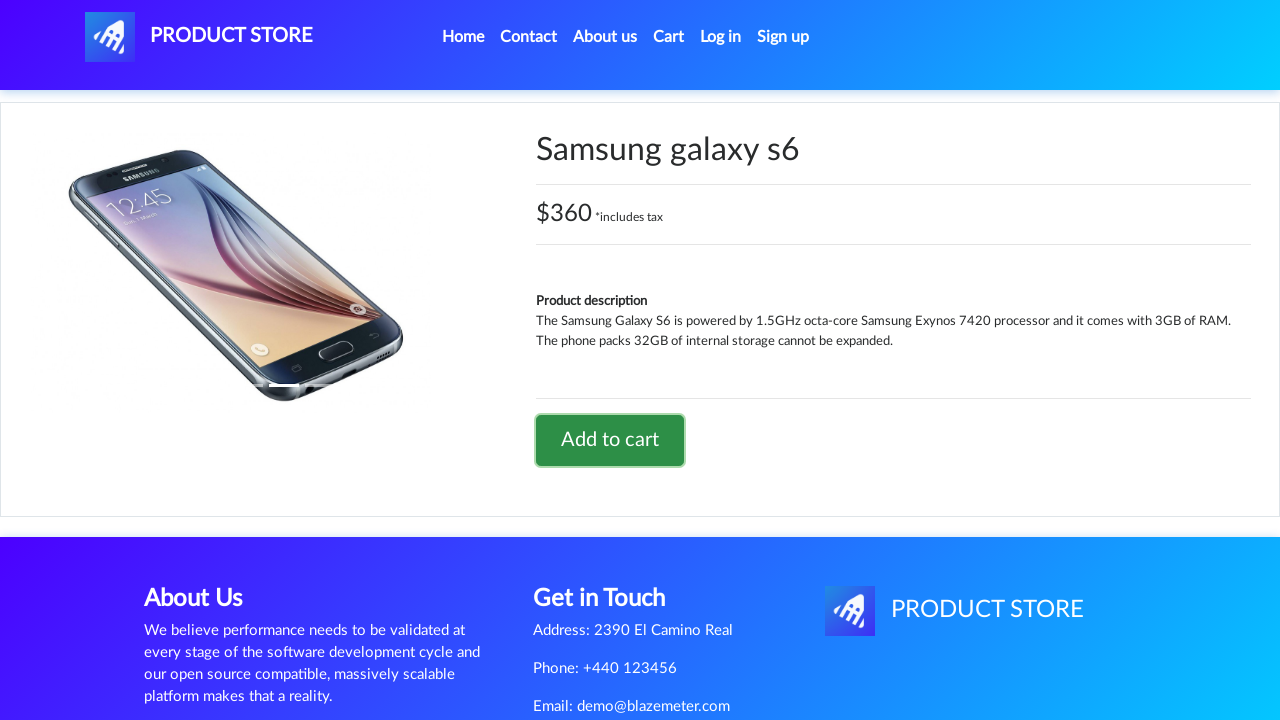

Clicked on Cart link to navigate to cart page at (669, 37) on internal:text="Cart"s
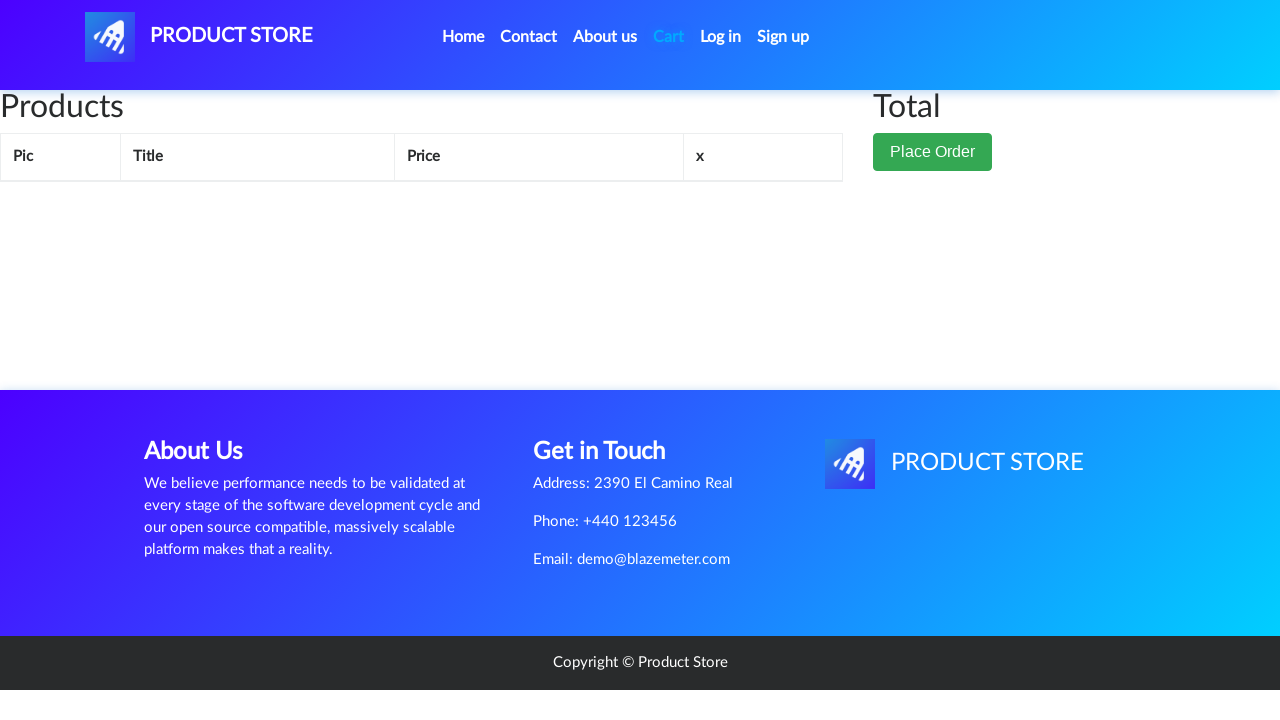

Waited 1 second for cart page to load
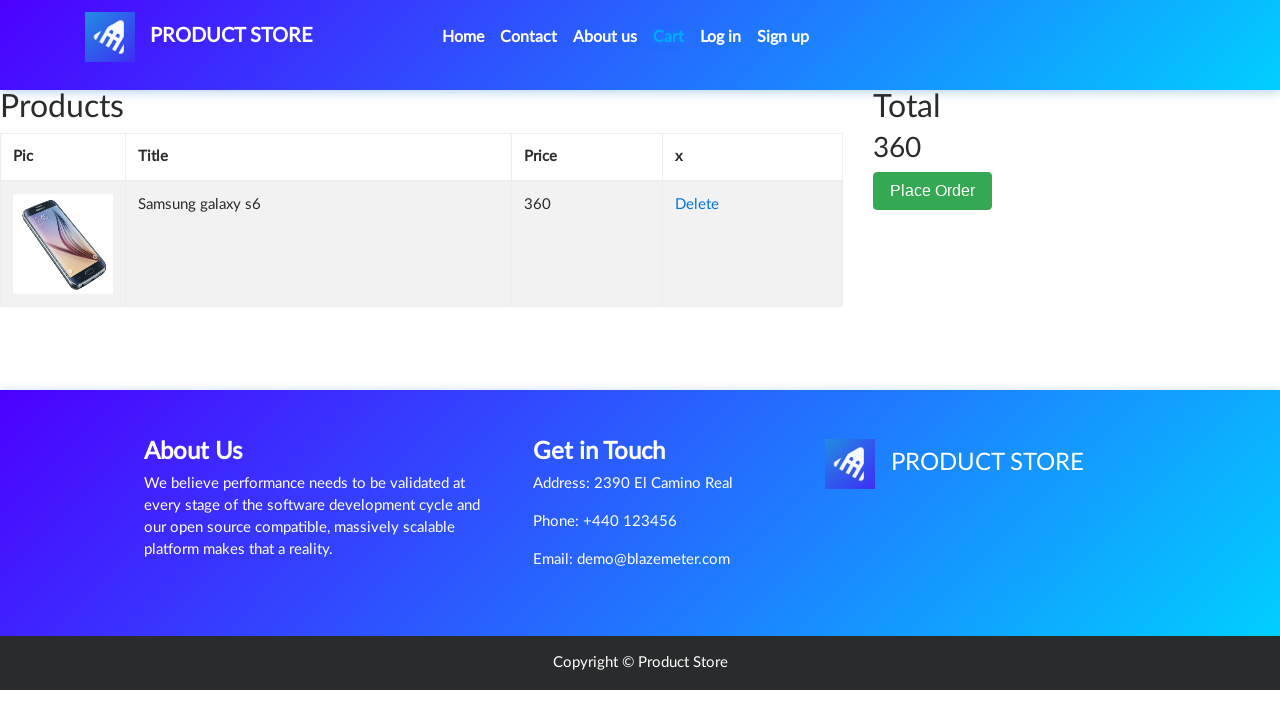

Clicked Delete button to remove product from cart at (697, 205) on internal:text="Delete"i
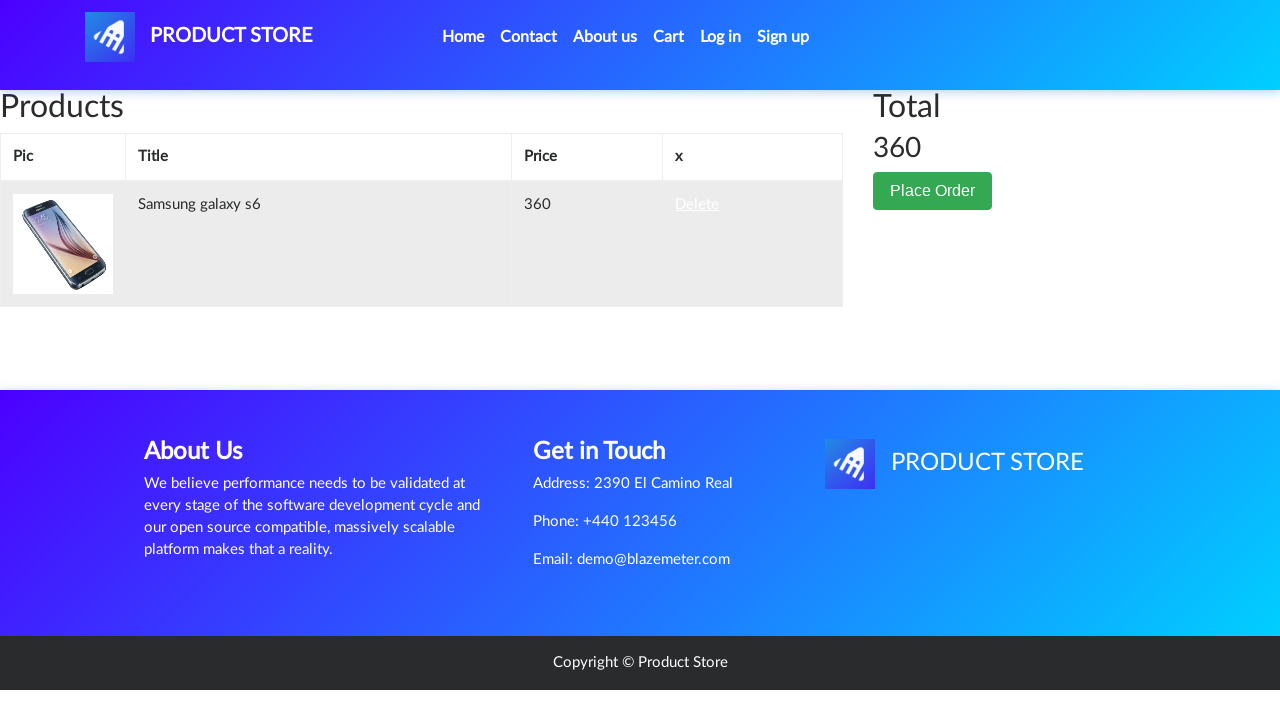

Waited 2 seconds for deletion to complete
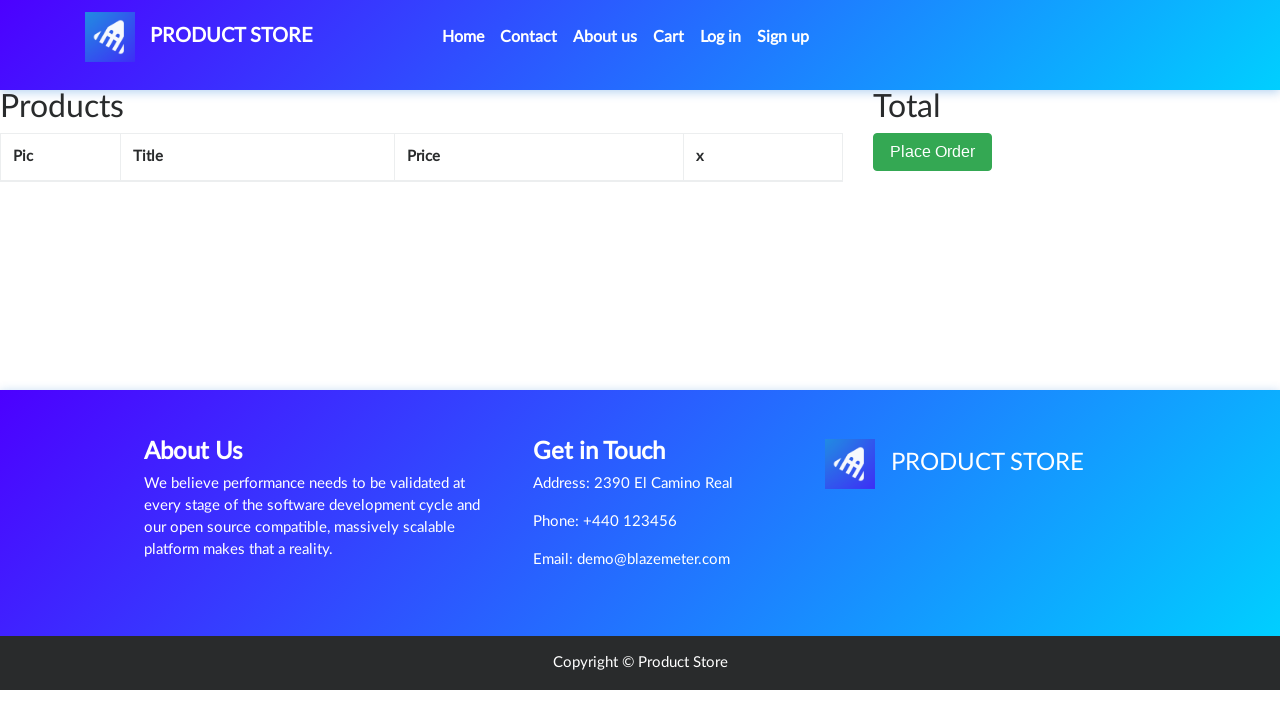

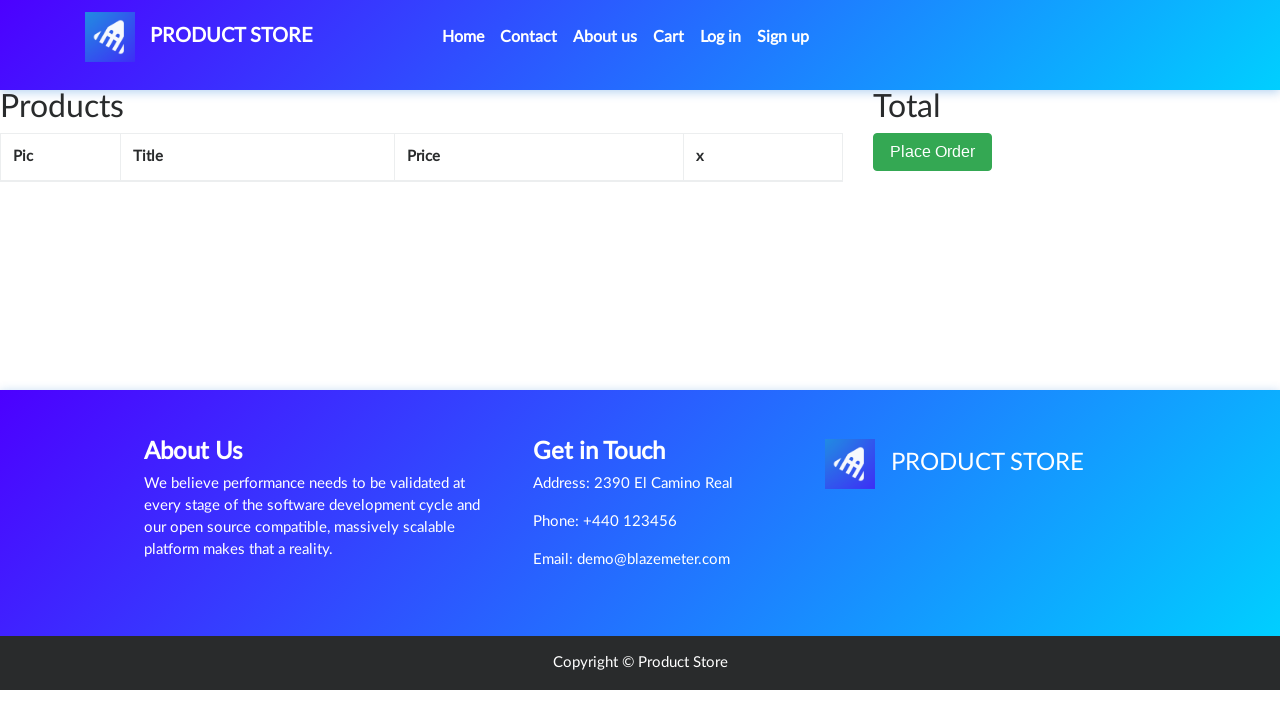